Tests form submission on a Selenium training page that has dynamic element attributes, filling username and password fields using XPath with starts-with() to handle dynamic class names, then verifying the confirmation message appears.

Starting URL: https://v1.training-support.net/selenium/dynamic-attributes

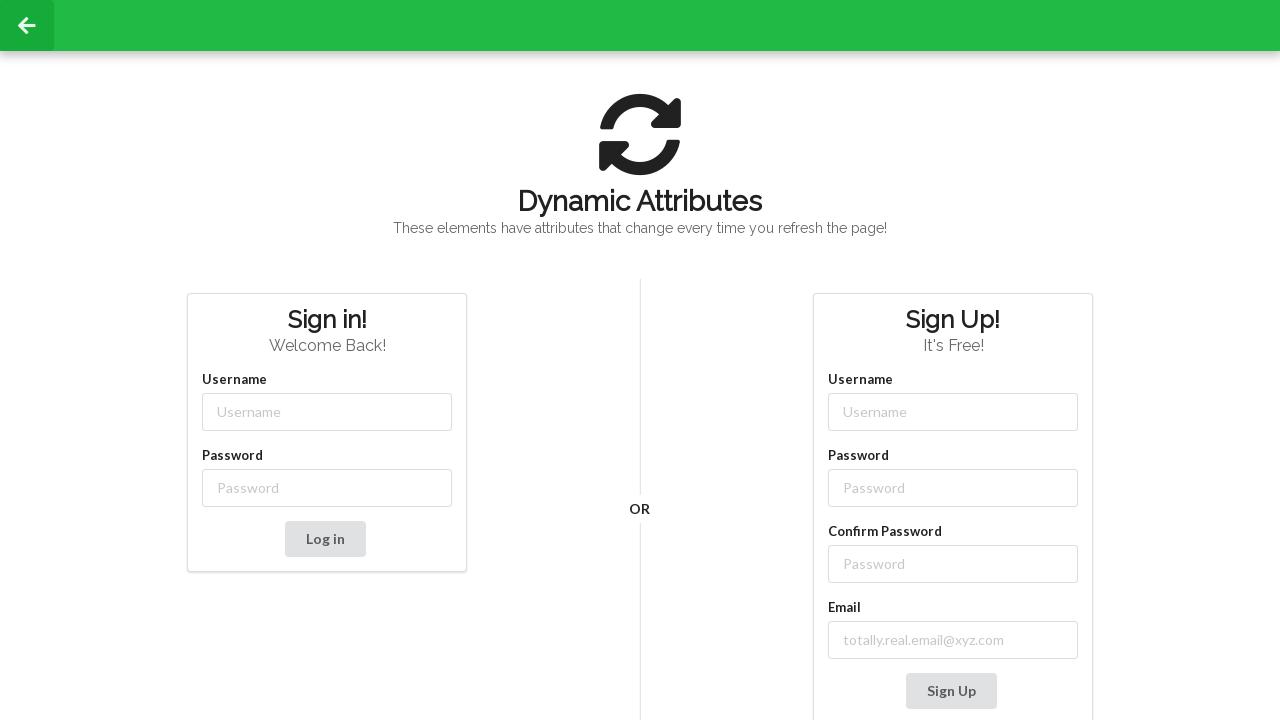

Filled username field with 'admin' using XPath with starts-with() for dynamic class on //input[starts-with(@class, 'username-')]
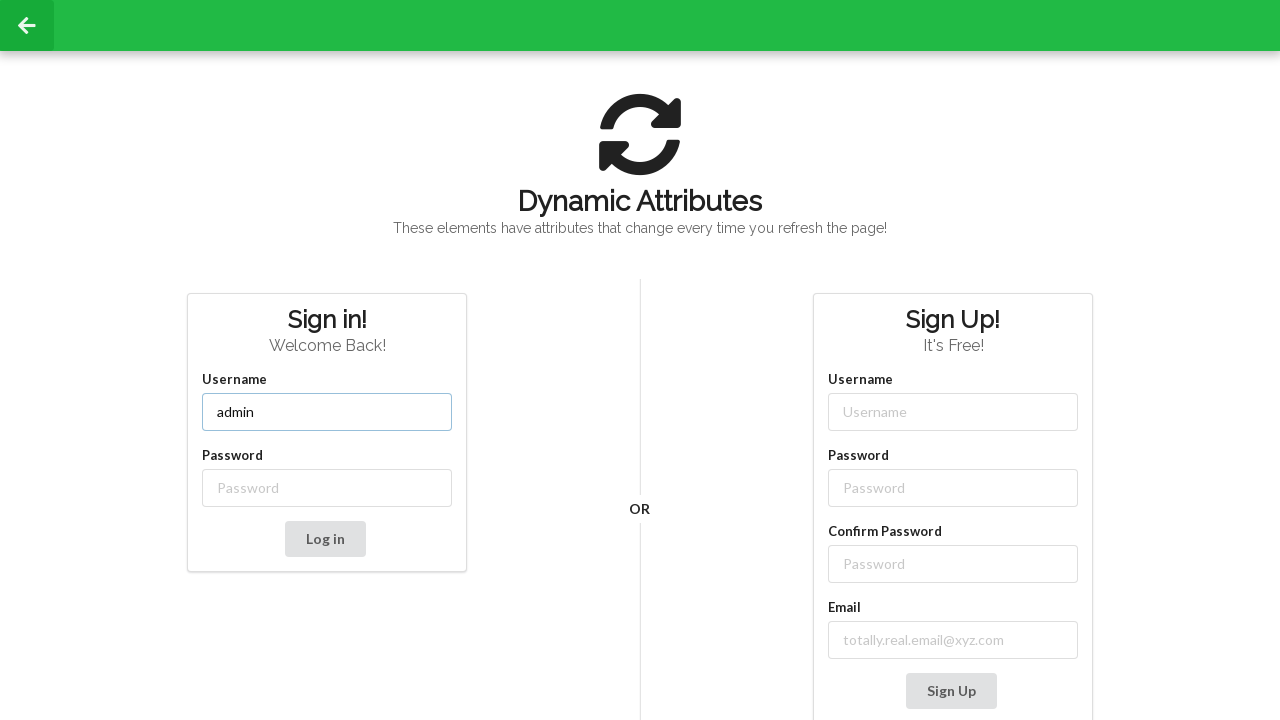

Filled password field with 'password' using XPath with starts-with() for dynamic class on //input[starts-with(@class, 'password-')]
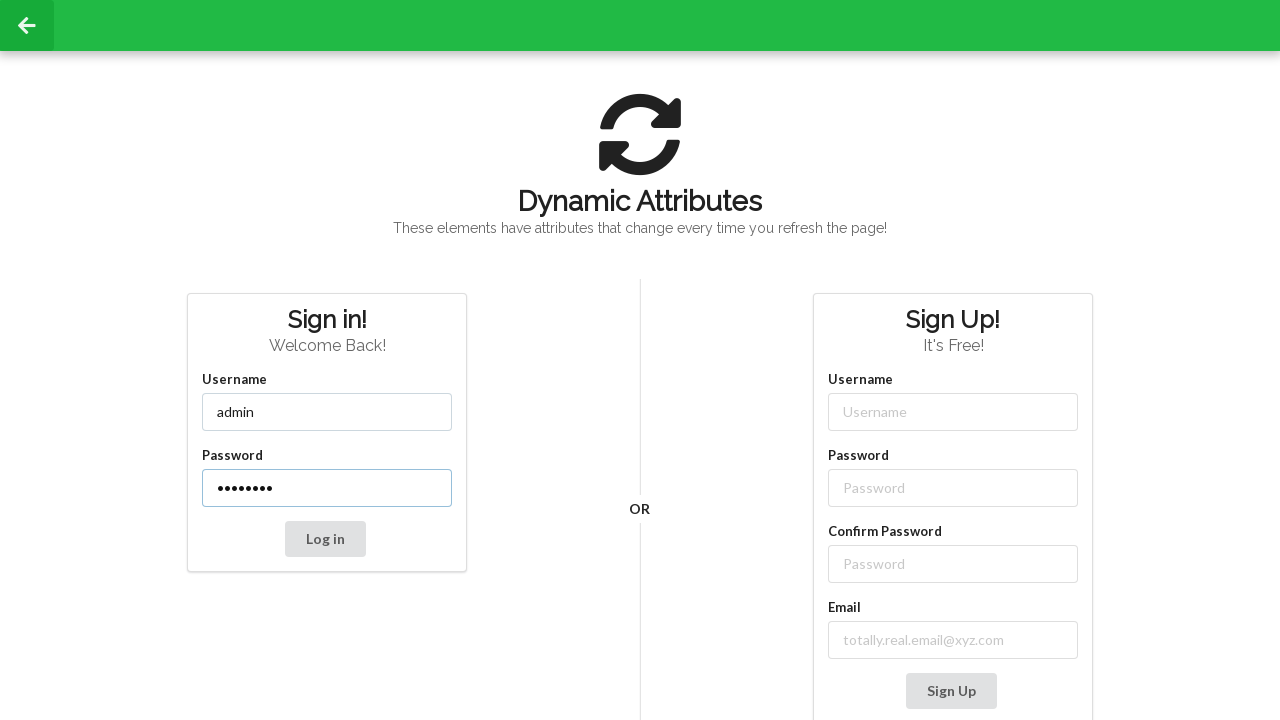

Clicked submit button to submit form at (325, 539) on button[type='submit']
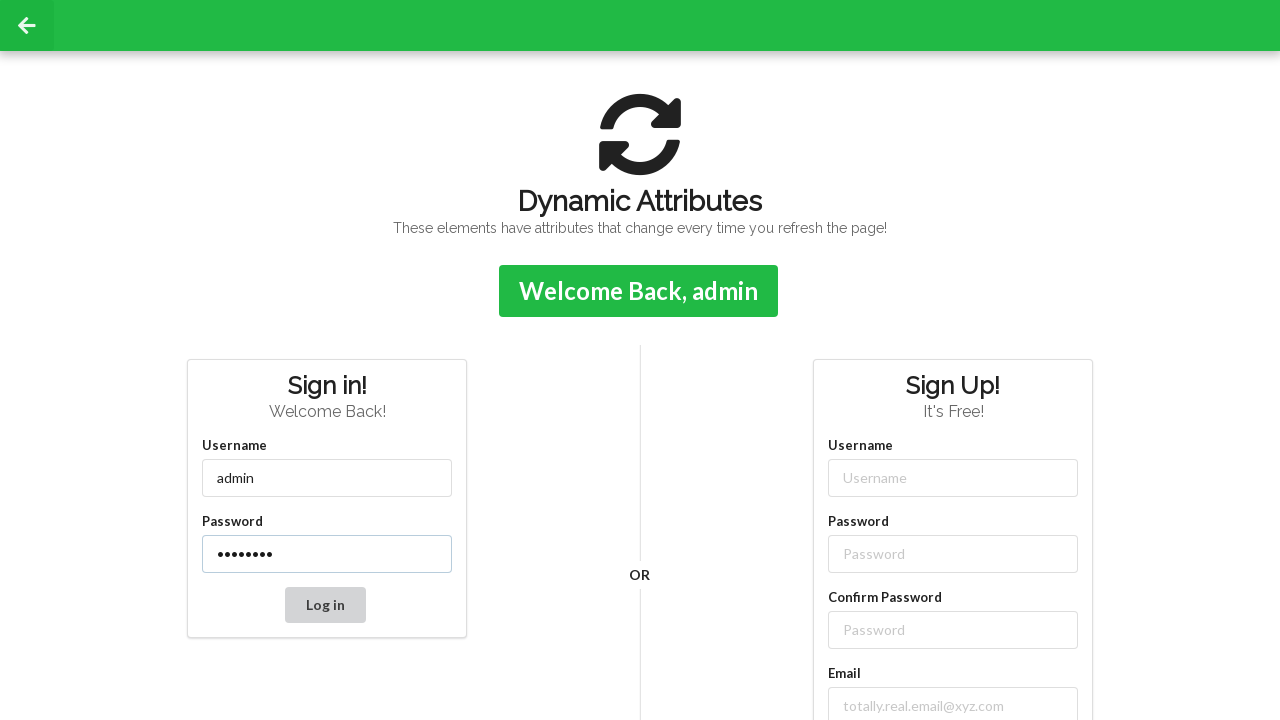

Confirmation message appeared after form submission
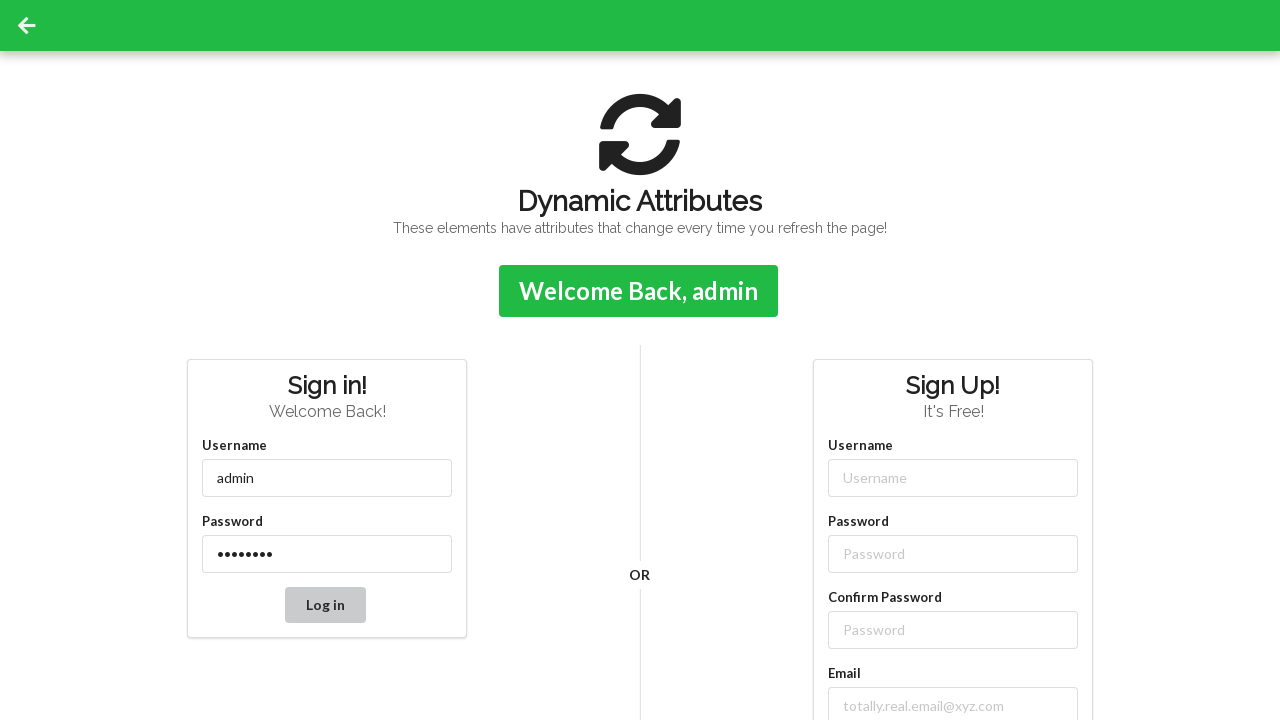

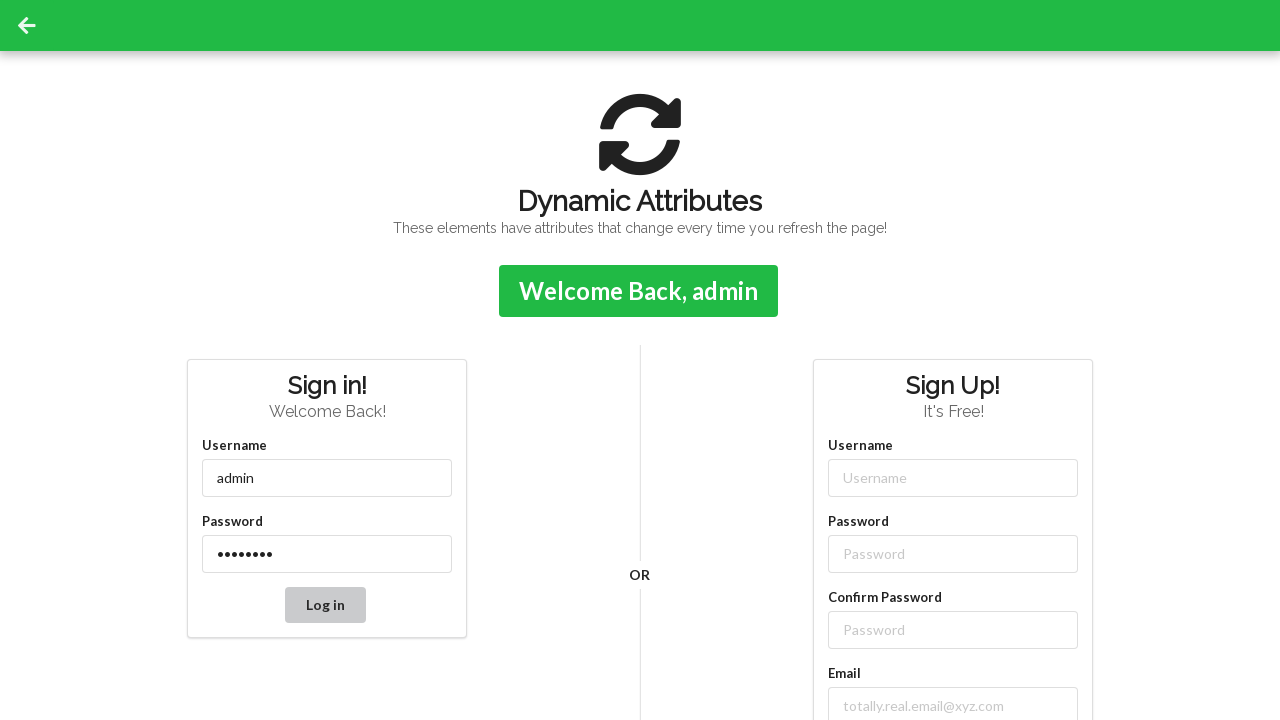